Navigates to an LMS website, scrolls to the first info box, and verifies its title text is "Actionable Training"

Starting URL: https://alchemy.hguy.co/lms/

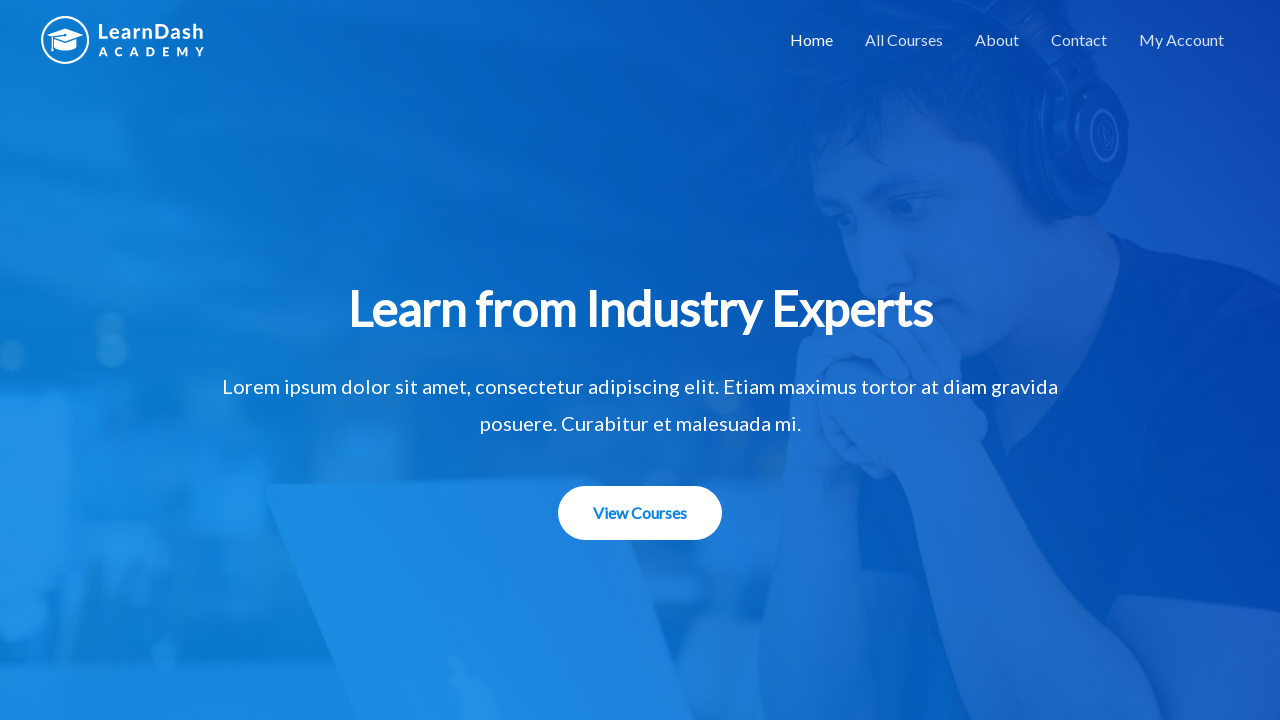

Navigated to LMS website at https://alchemy.hguy.co/lms/
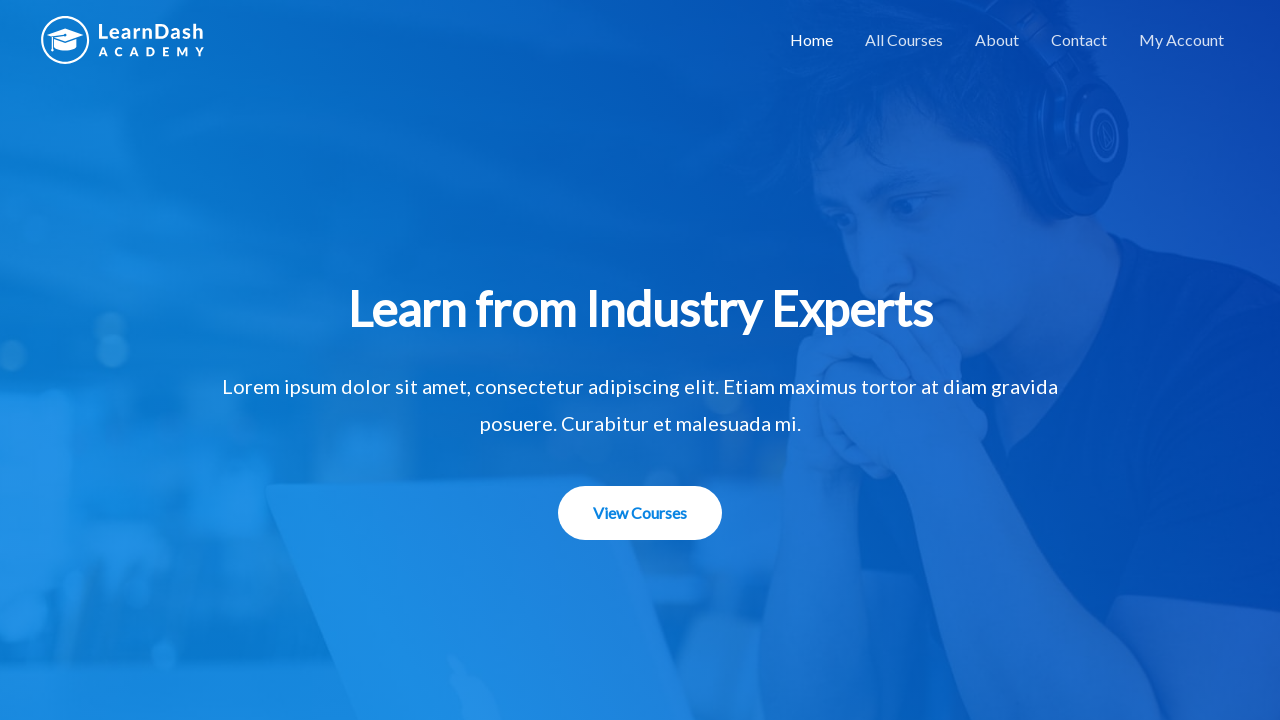

Located the first info box title element
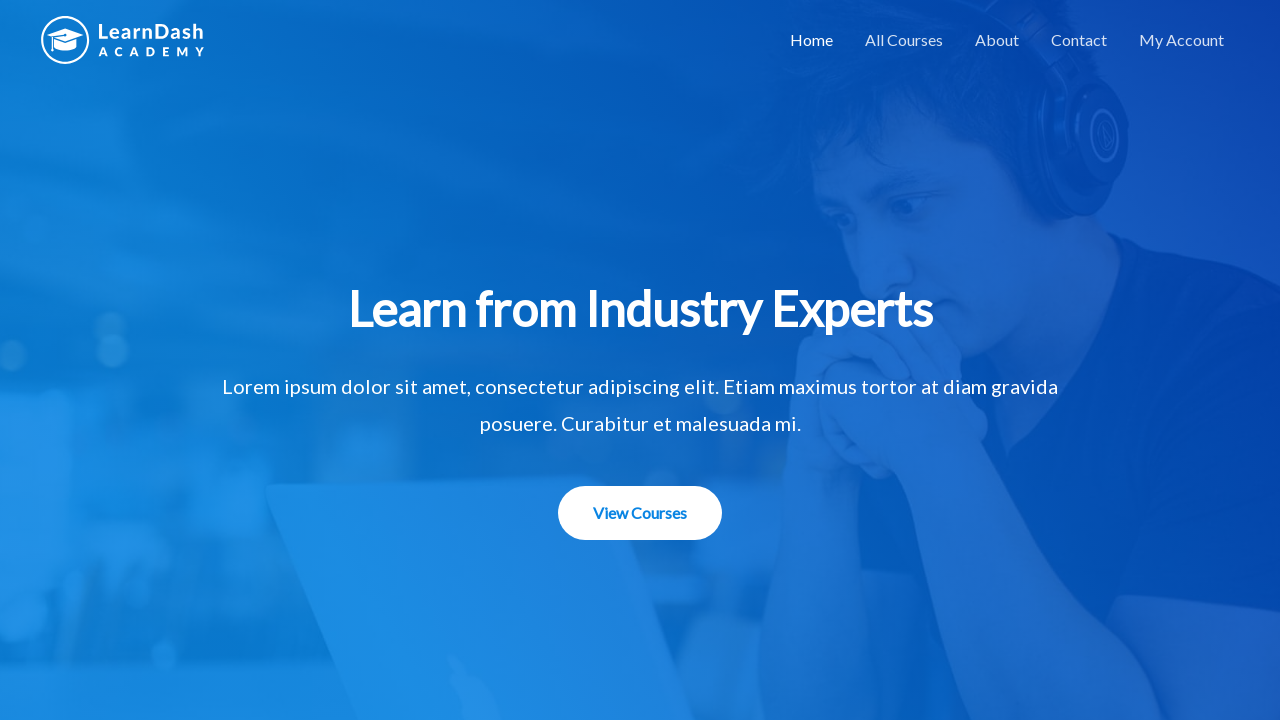

Scrolled to the first info box
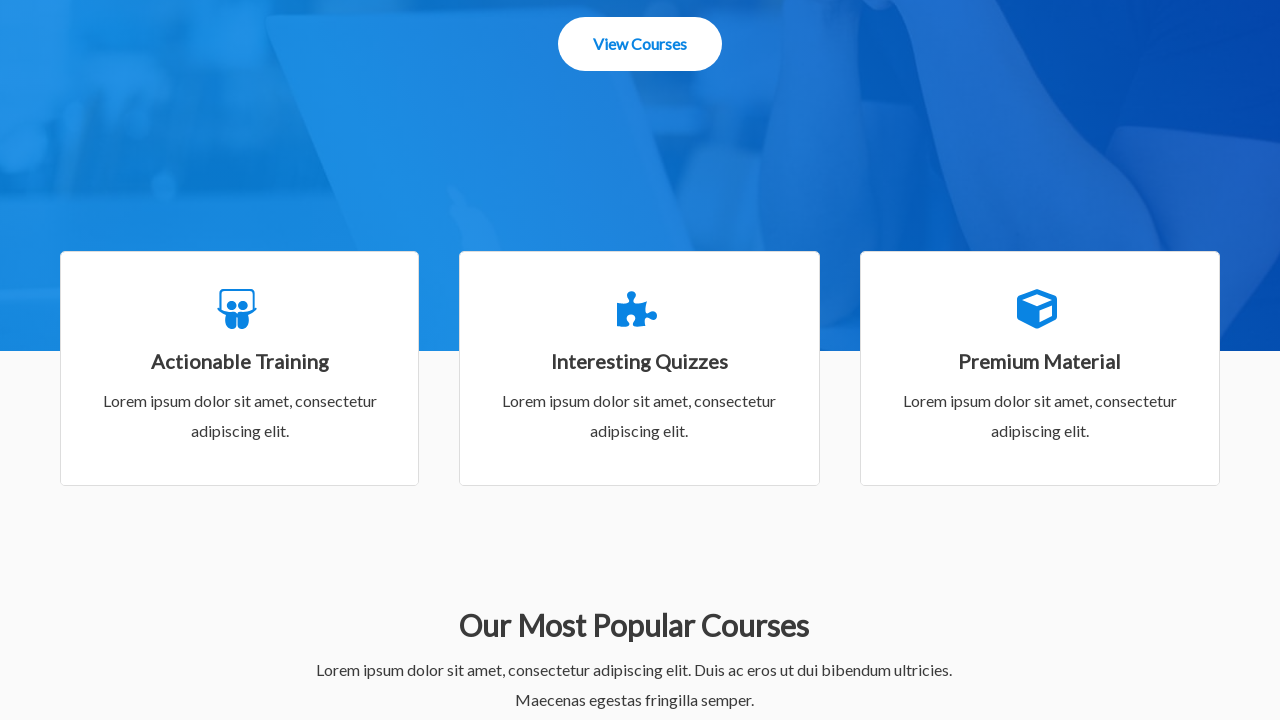

First info box element is now visible
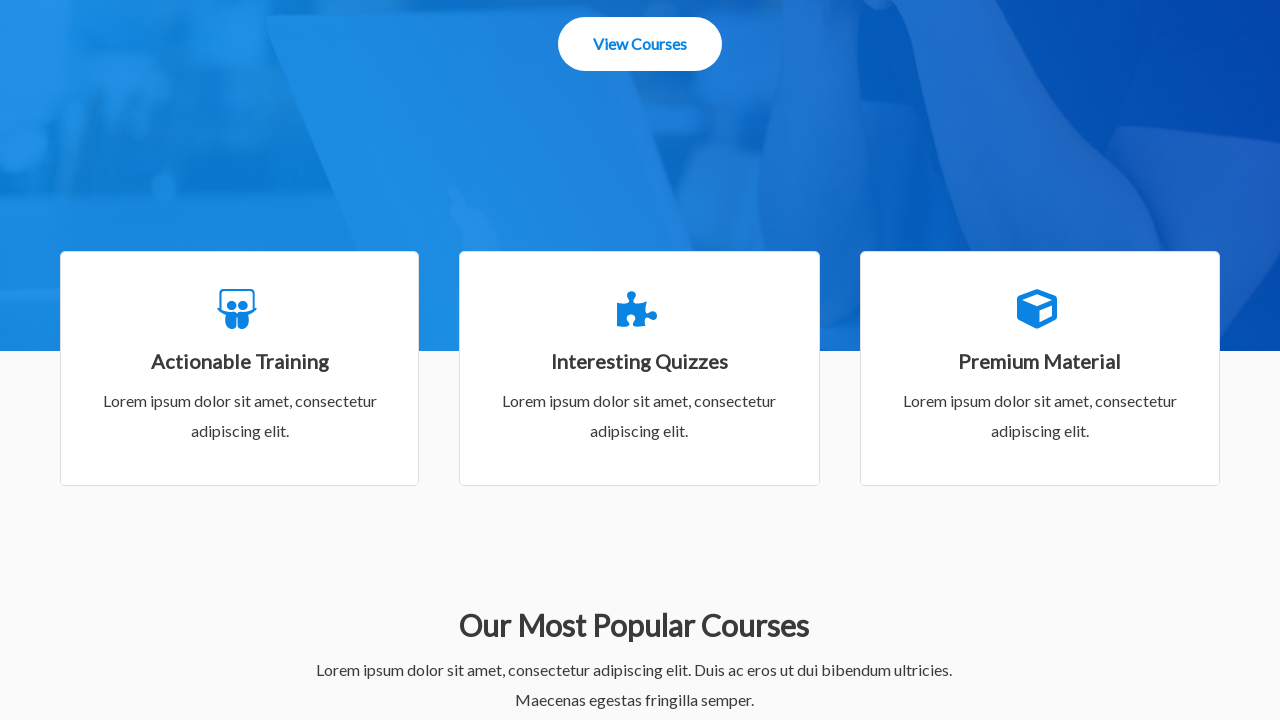

Retrieved info box title text: 'Actionable Training'
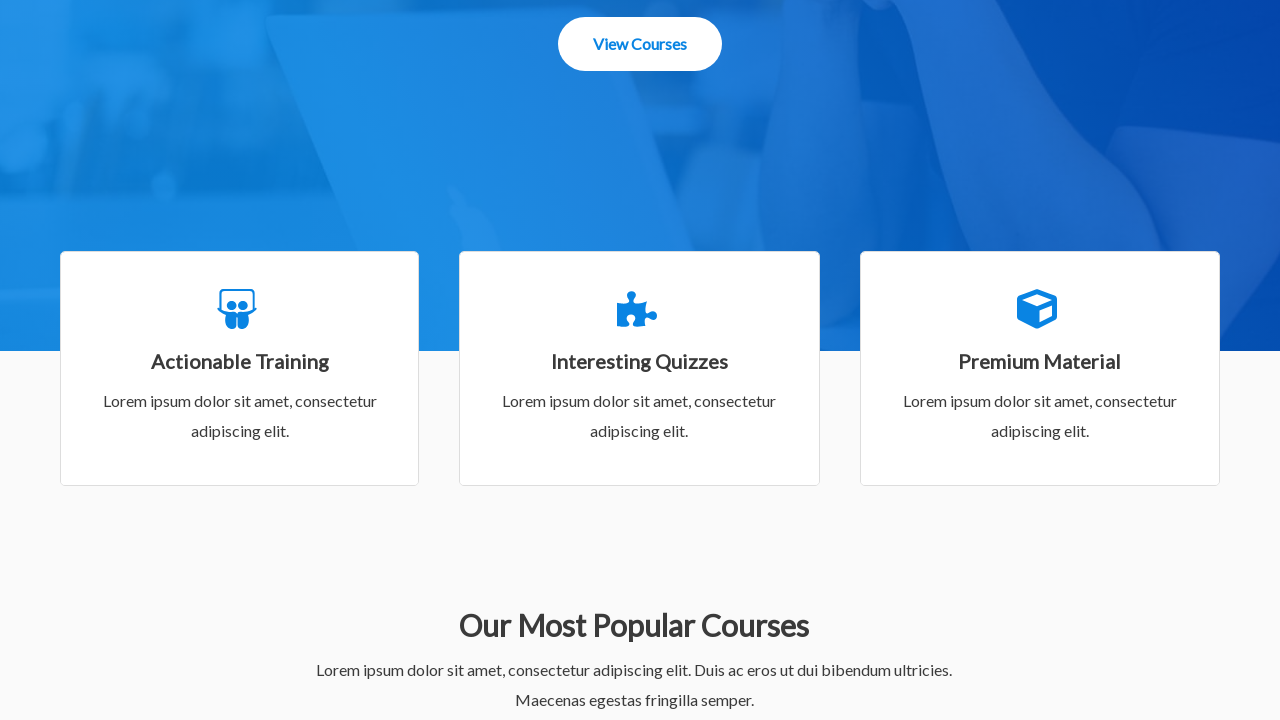

Verified that info box title is 'Actionable Training' - assertion passed
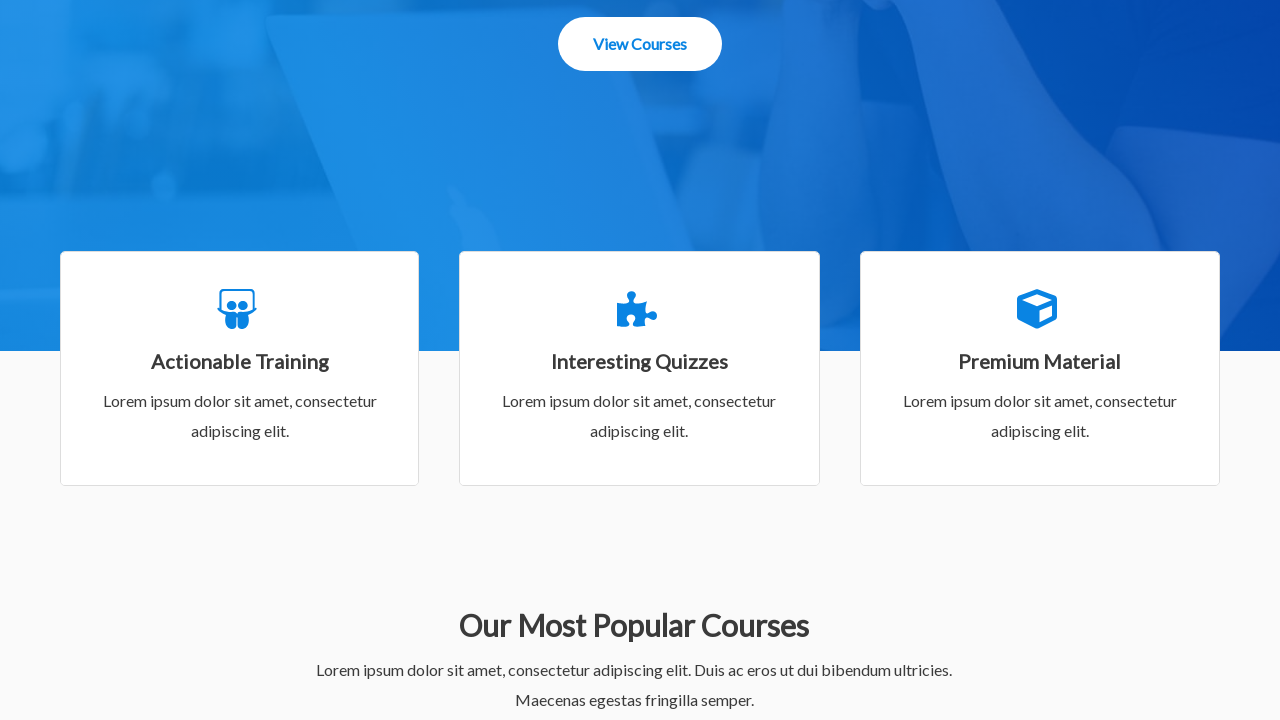

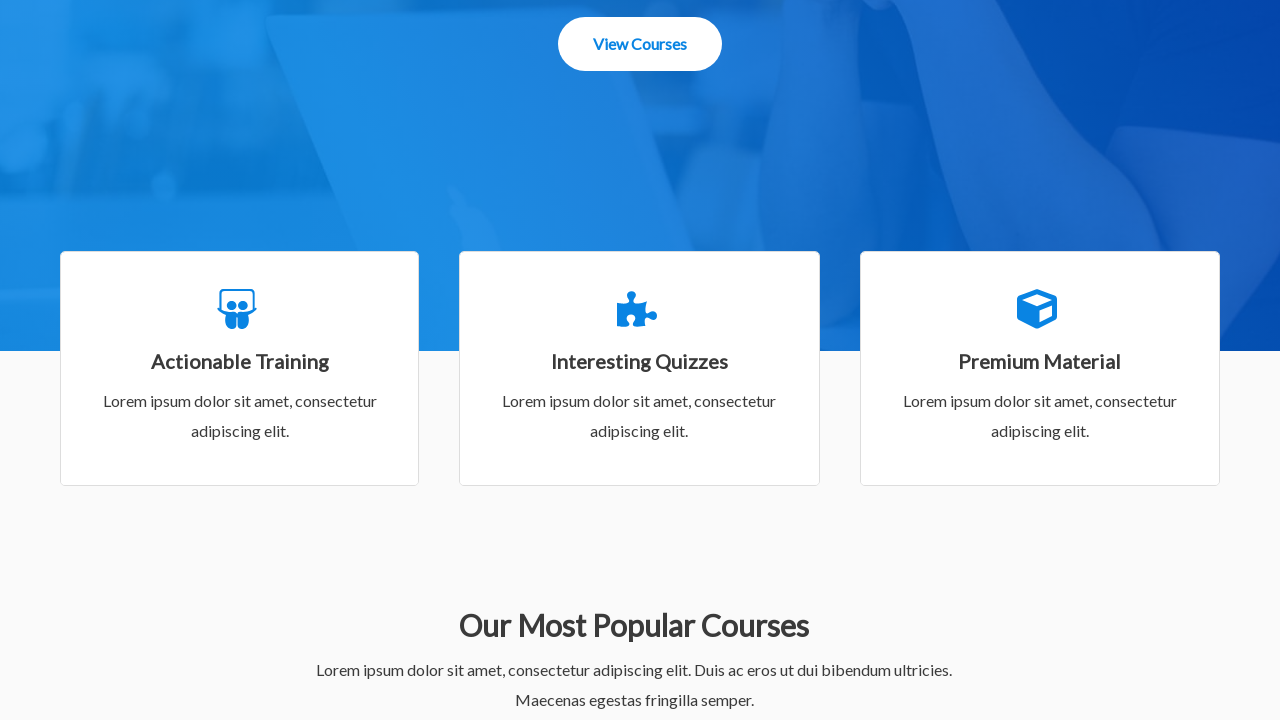